Navigates to UEFA Euro 2024 fixtures page to check for live scores

Starting URL: https://de.uefa.com/euro2024/fixtures-results/

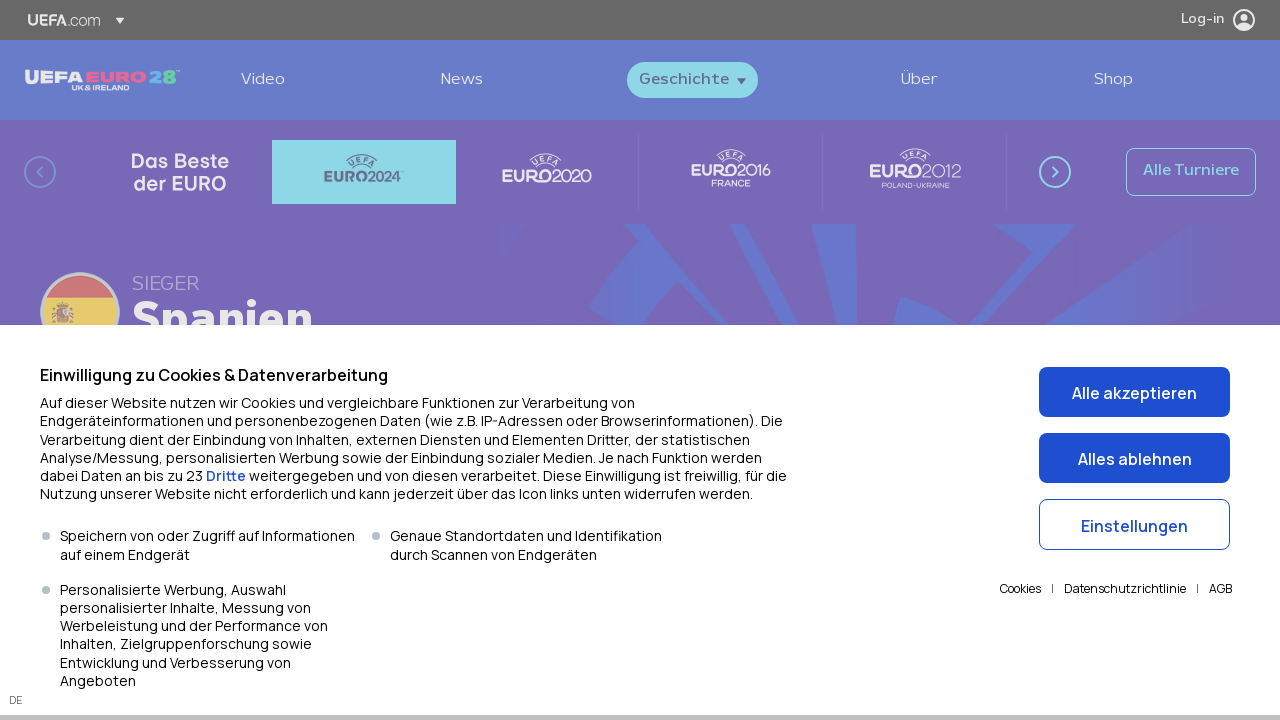

Waited 1000ms for page to load
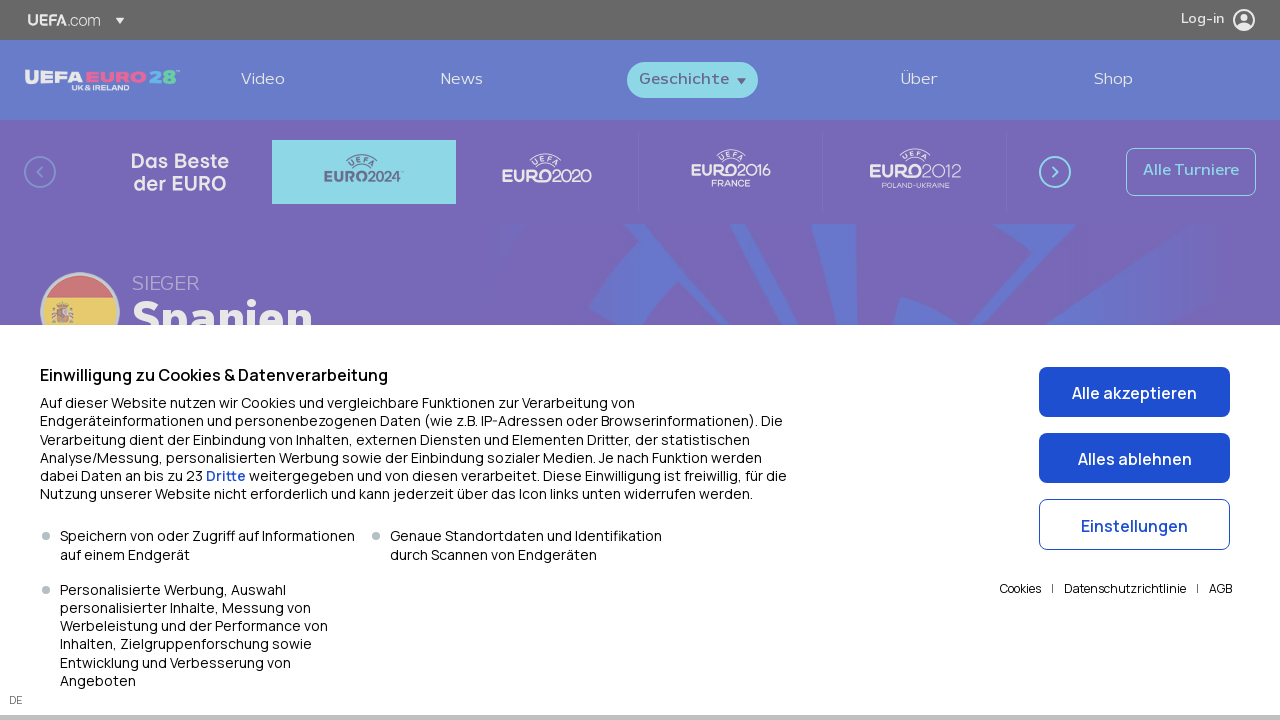

Retrieved page content for verification
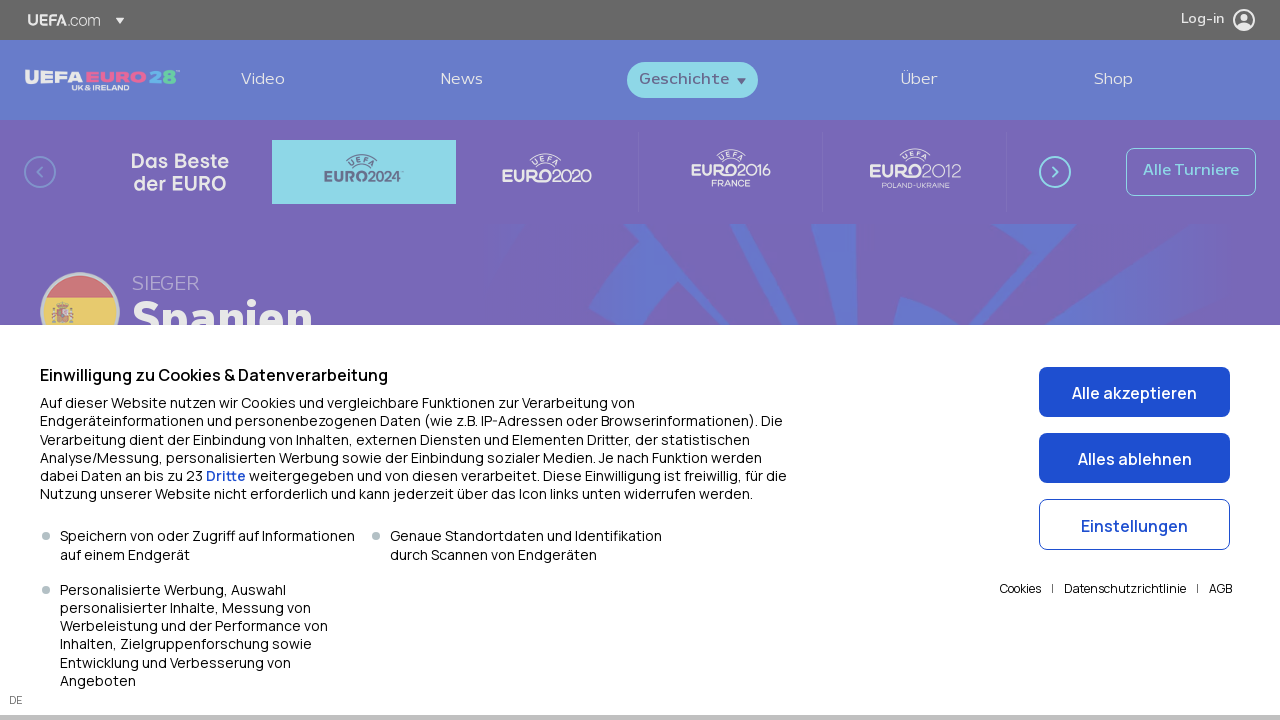

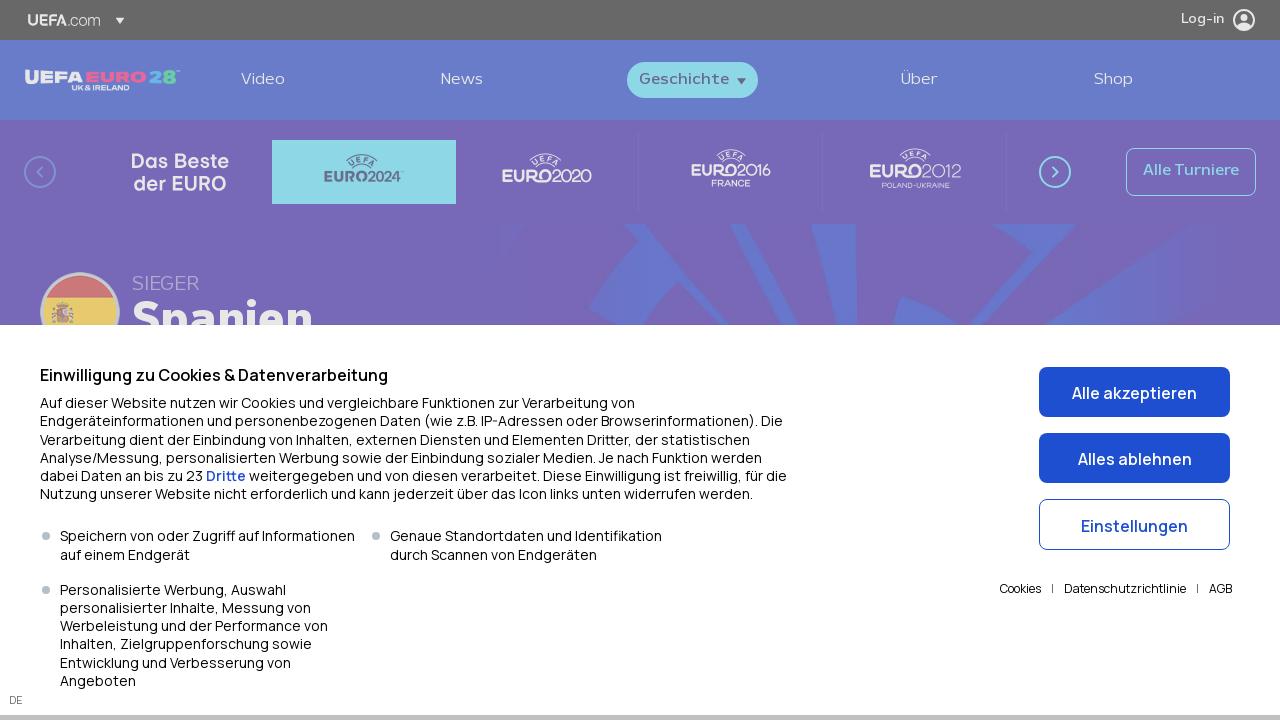